Tests the EMI calculator sliders by dragging them to adjust loan amount, interest rate, and loan tenure values

Starting URL: https://emicalculator.net/

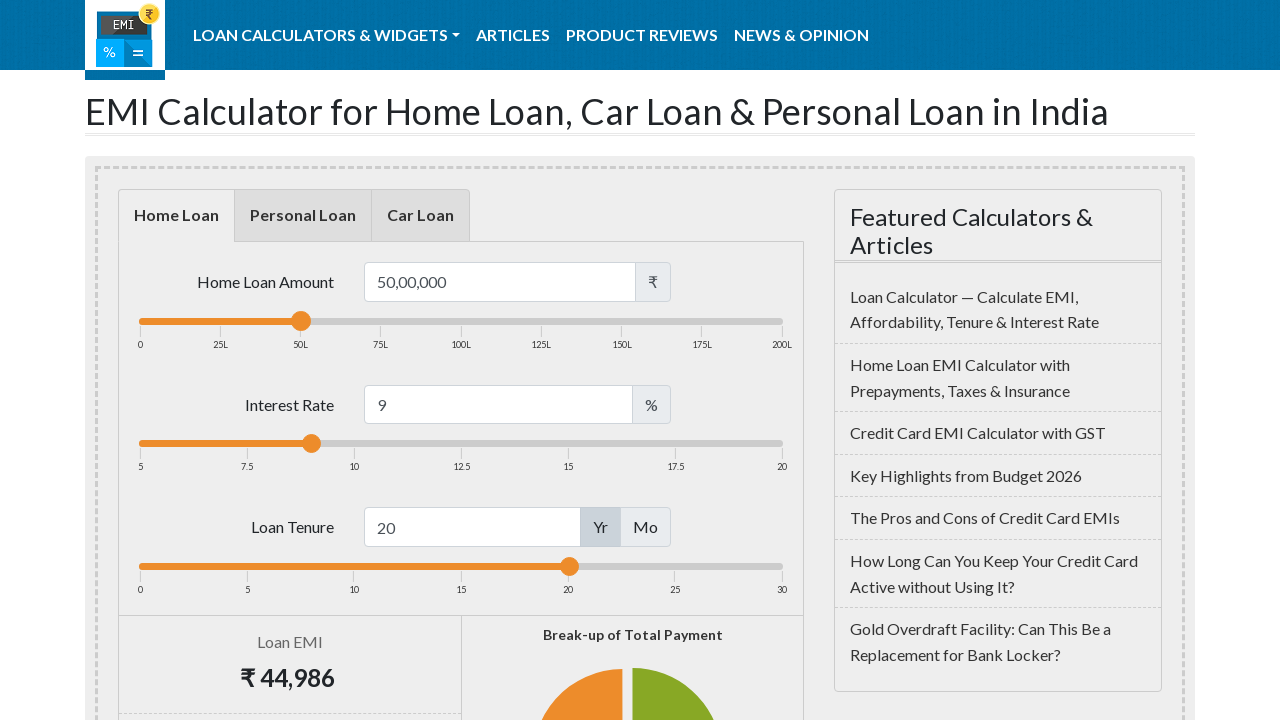

Located loan amount slider element
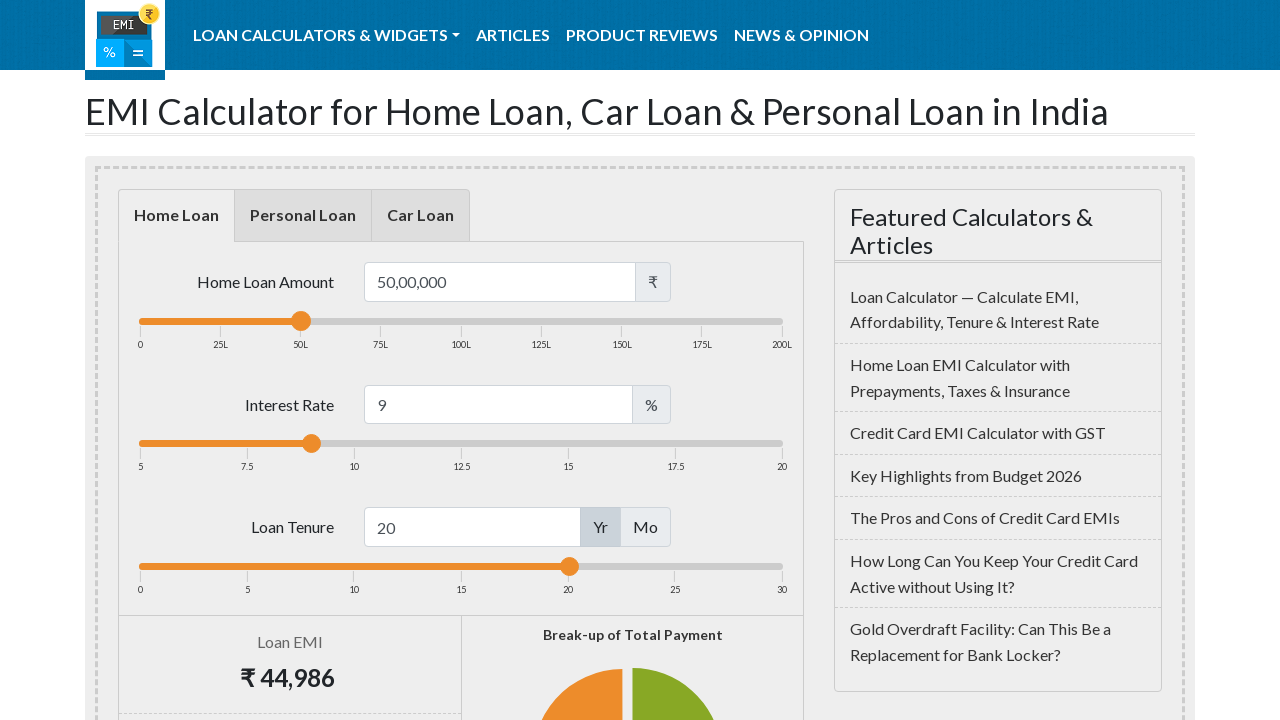

Moved mouse to loan amount slider center at (301, 321)
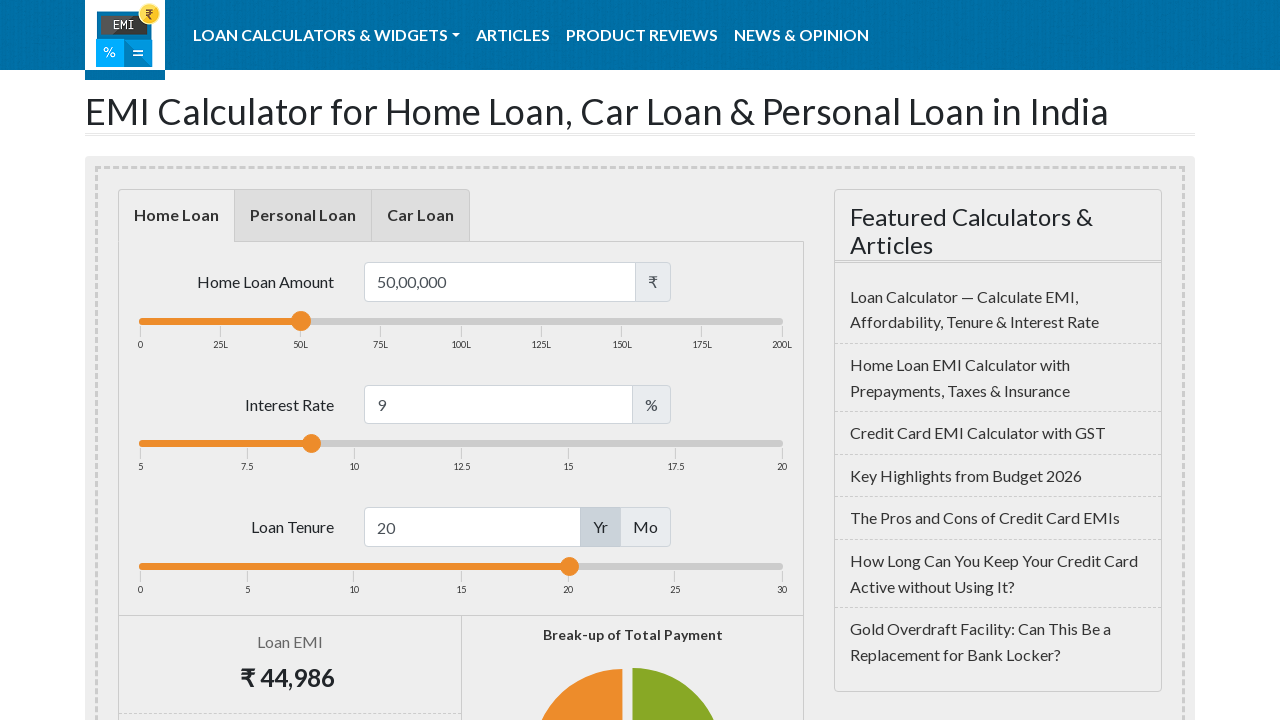

Pressed mouse button down on loan amount slider at (301, 321)
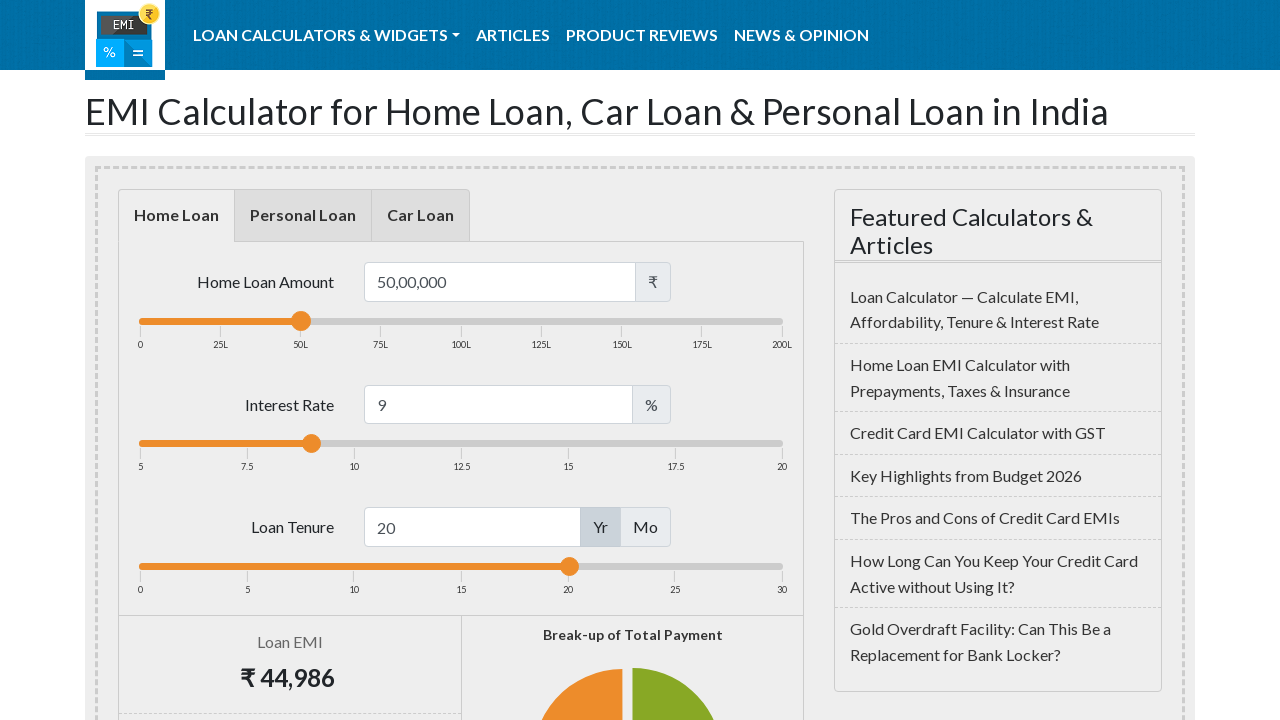

Dragged loan amount slider 90 pixels to the right at (391, 321)
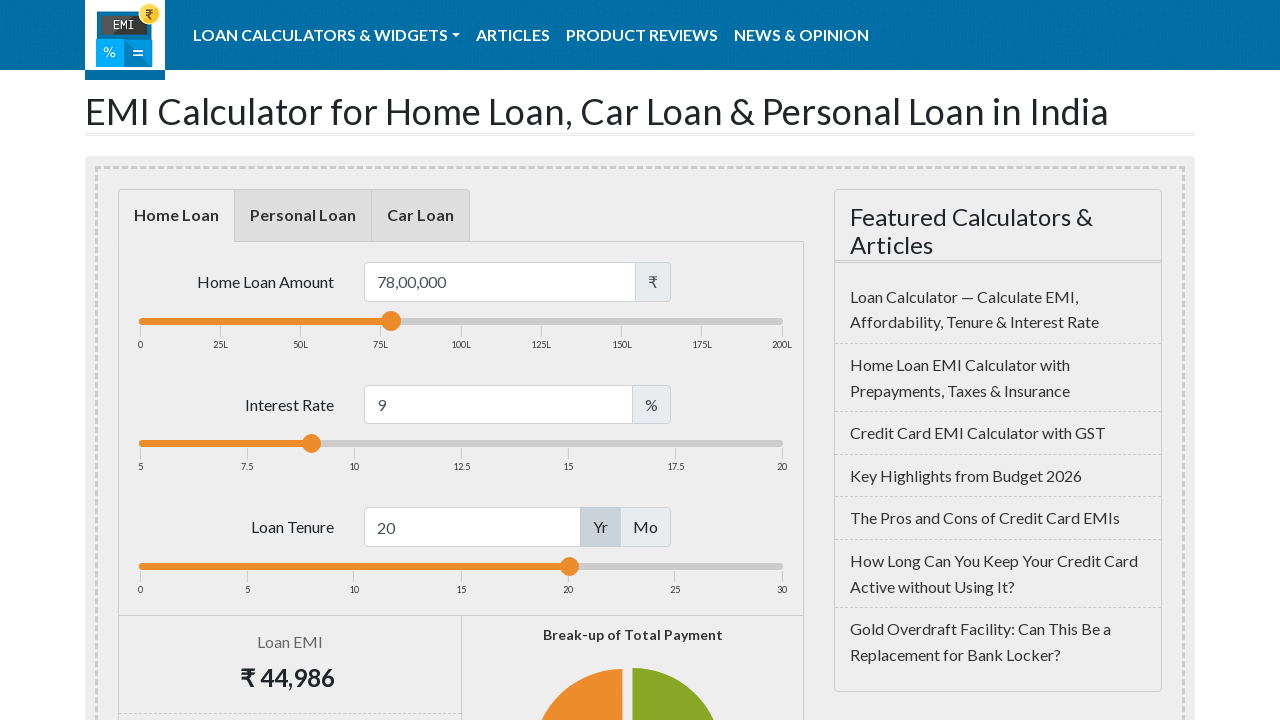

Released mouse button - loan amount slider adjustment complete at (391, 321)
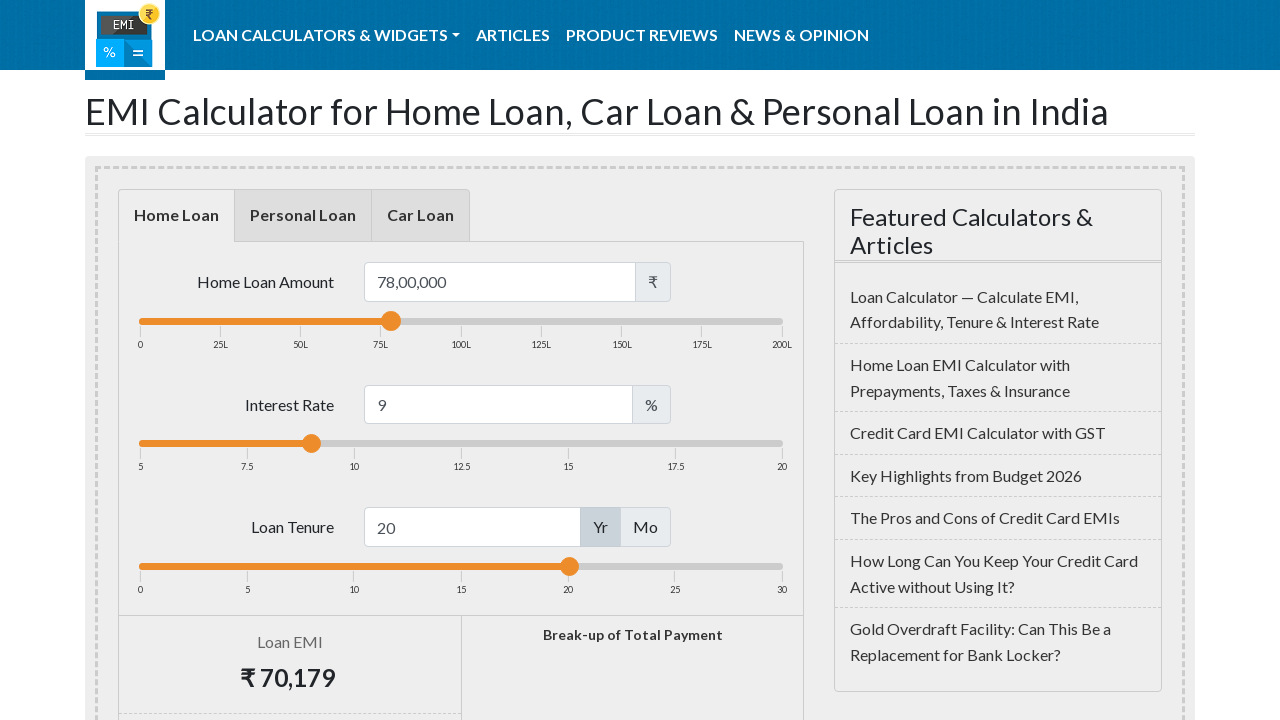

Located interest rate slider element
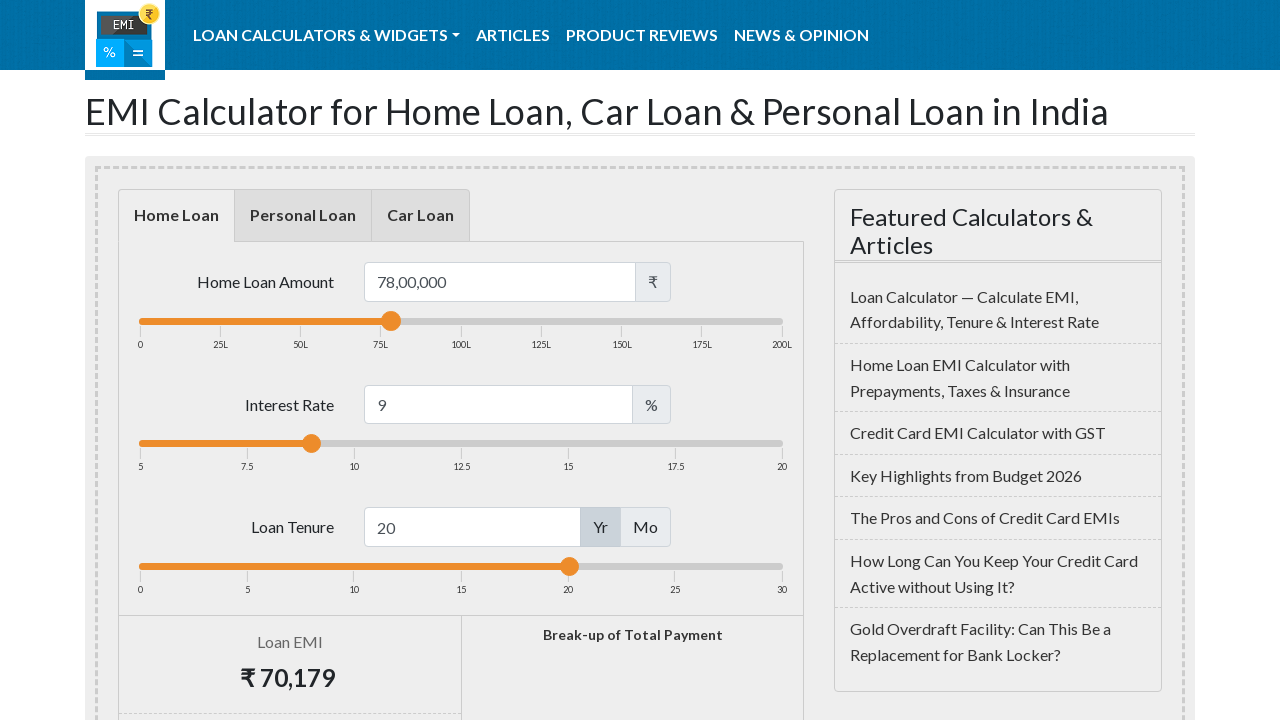

Moved mouse to interest rate slider center at (312, 444)
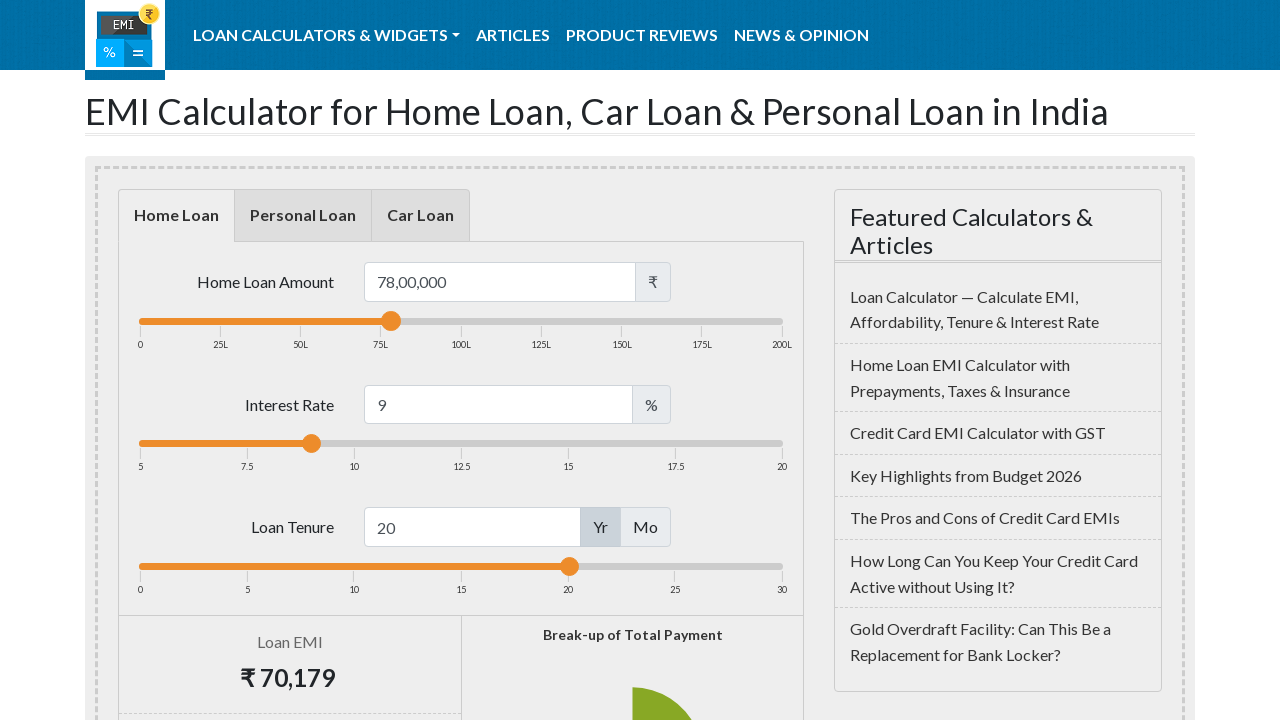

Pressed mouse button down on interest rate slider at (312, 444)
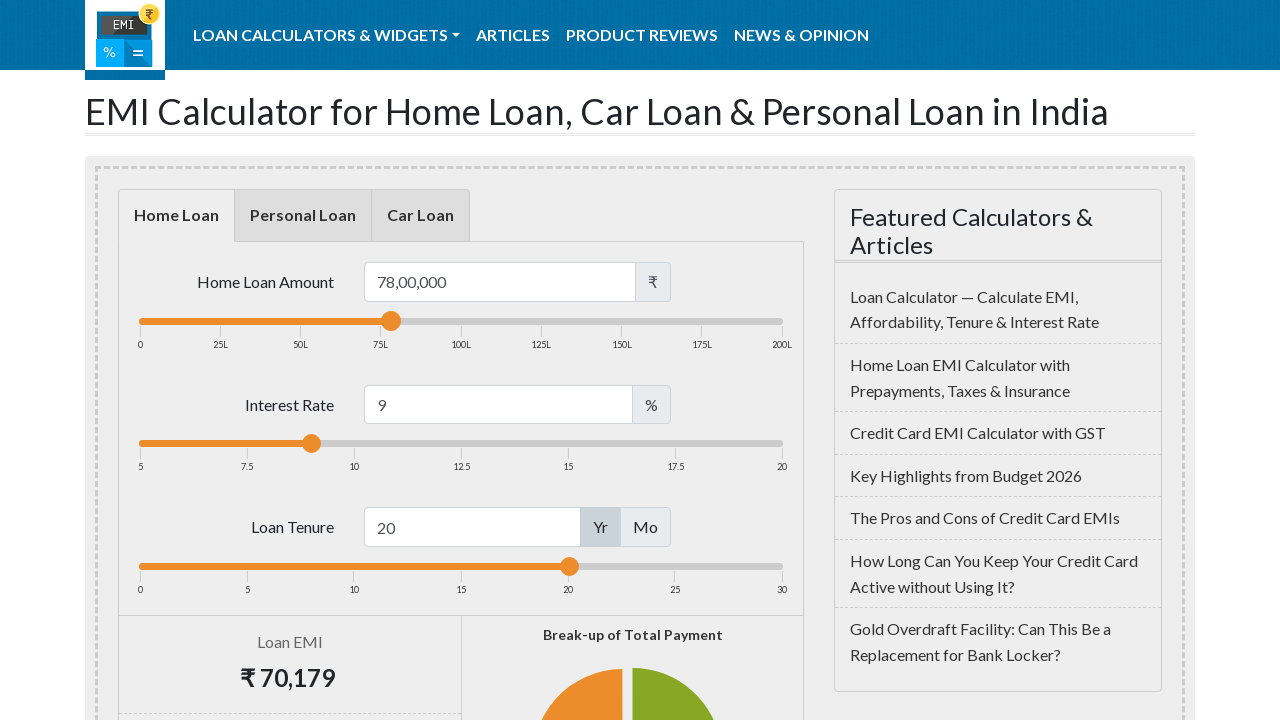

Dragged interest rate slider 130 pixels to the right at (442, 444)
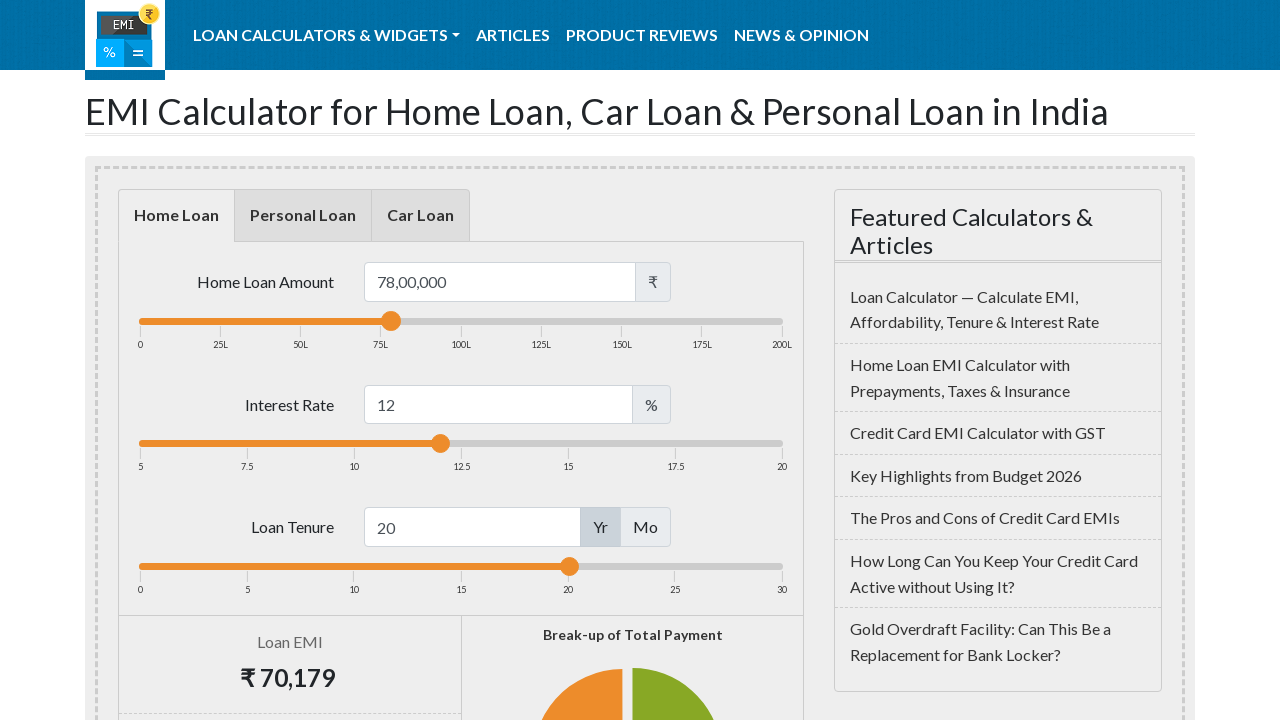

Released mouse button - interest rate slider adjustment complete at (442, 444)
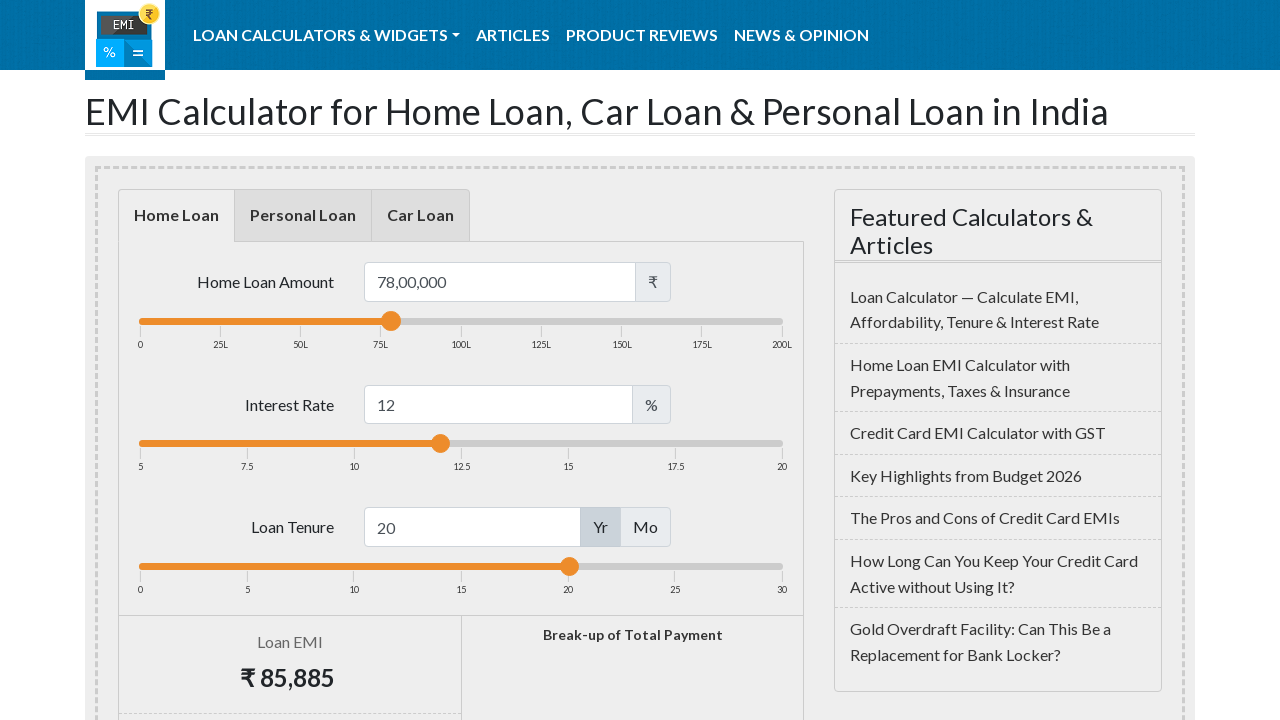

Located loan tenure slider element
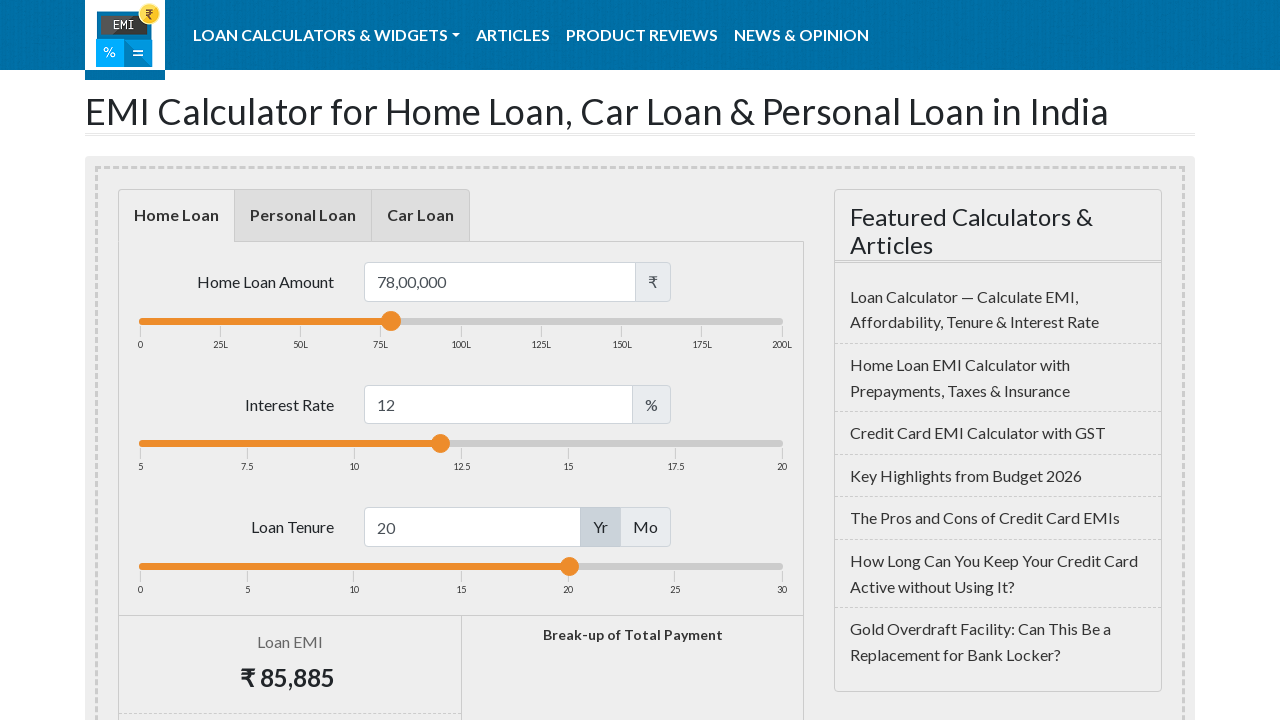

Moved mouse to loan tenure slider center at (569, 566)
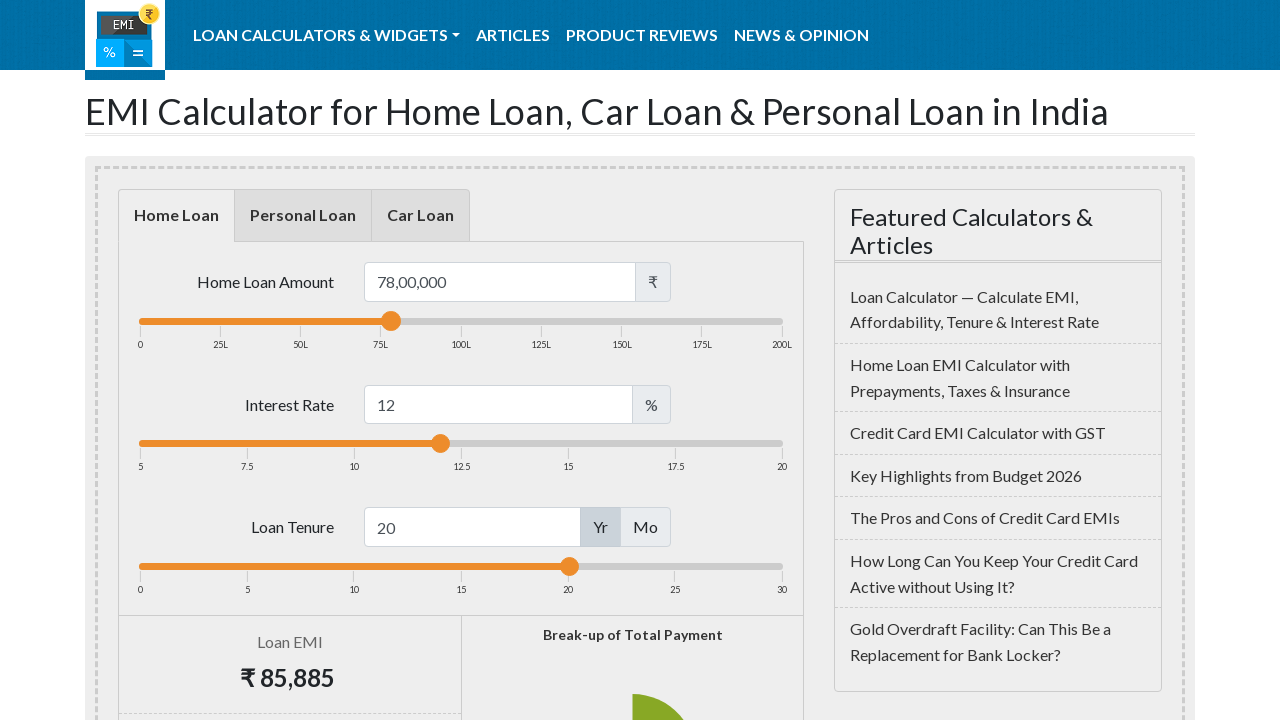

Pressed mouse button down on loan tenure slider at (569, 566)
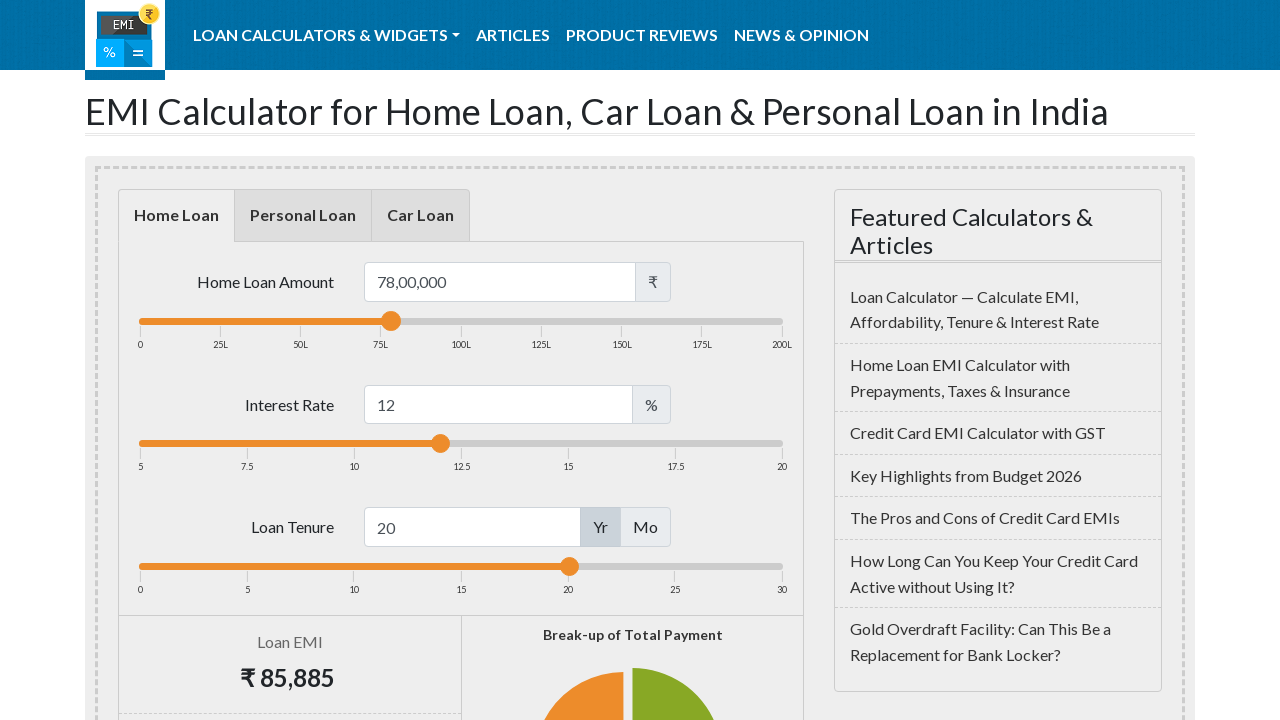

Dragged loan tenure slider 120 pixels to the left at (449, 566)
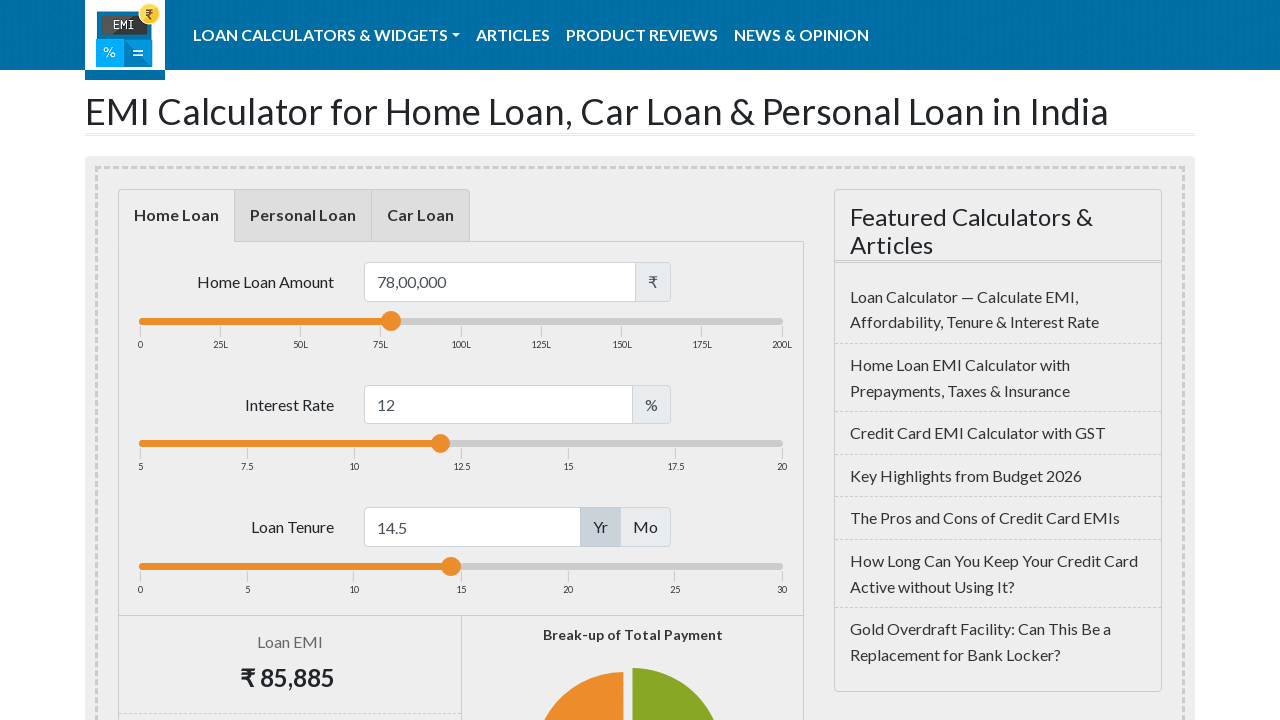

Released mouse button - loan tenure slider adjustment complete at (449, 566)
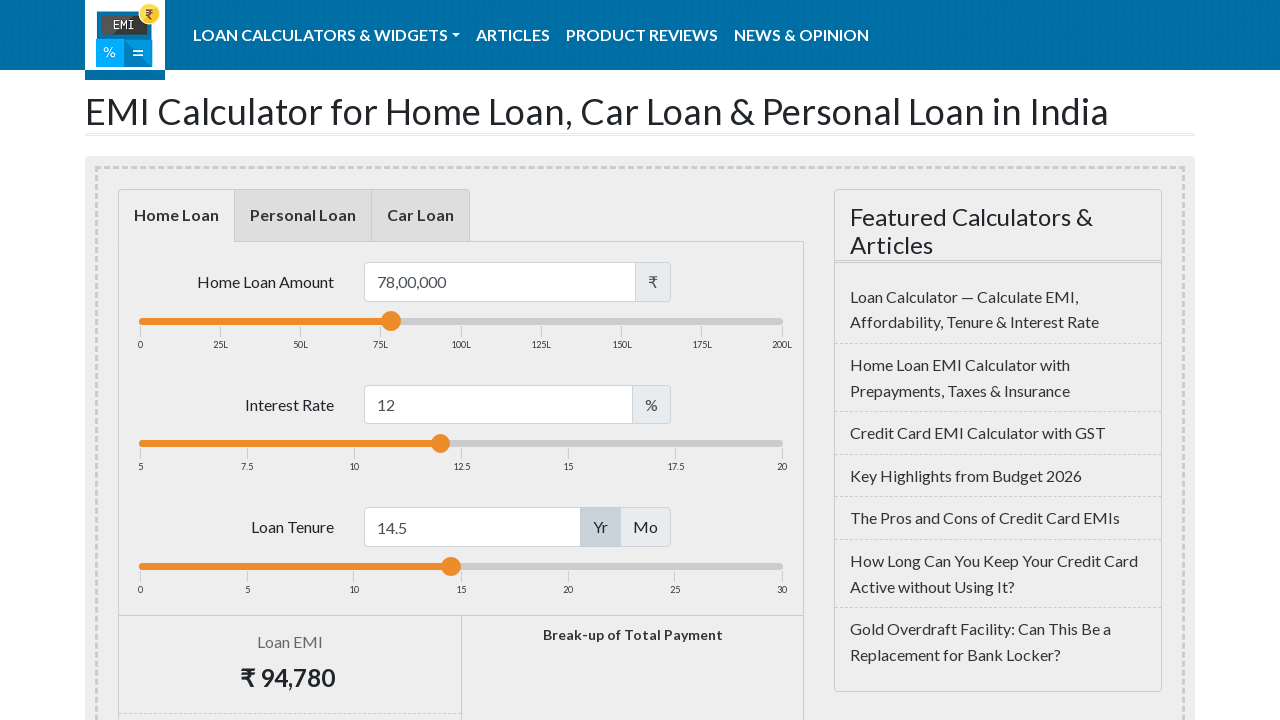

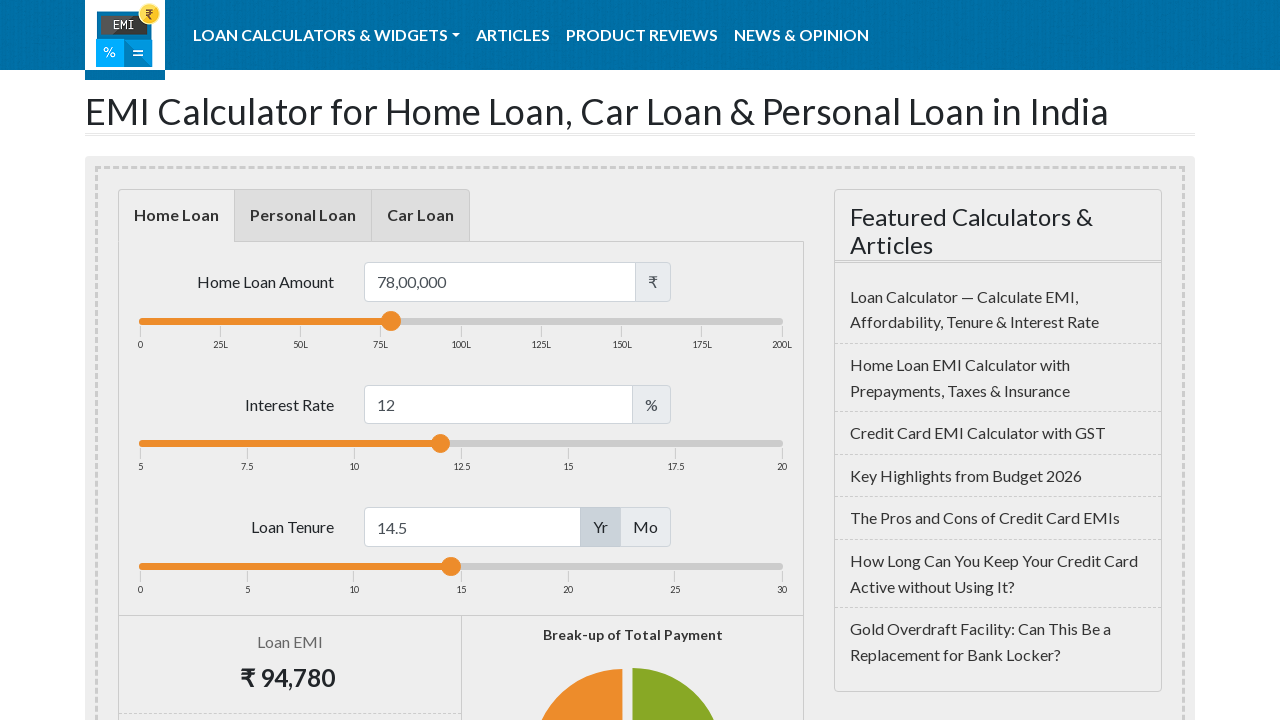